Tests form submission by clicking submit button and verifying success message

Starting URL: https://www.selenium.dev/selenium/web/web-form.html

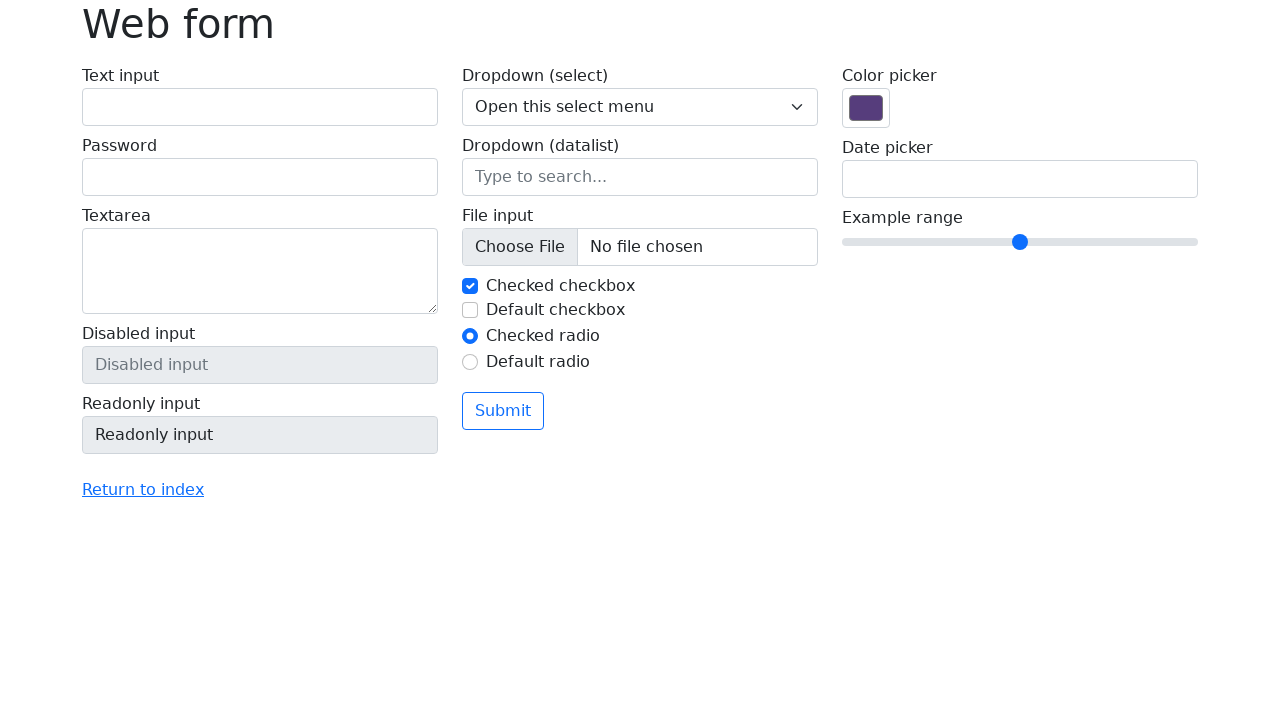

Clicked submit button on form at (503, 411) on button
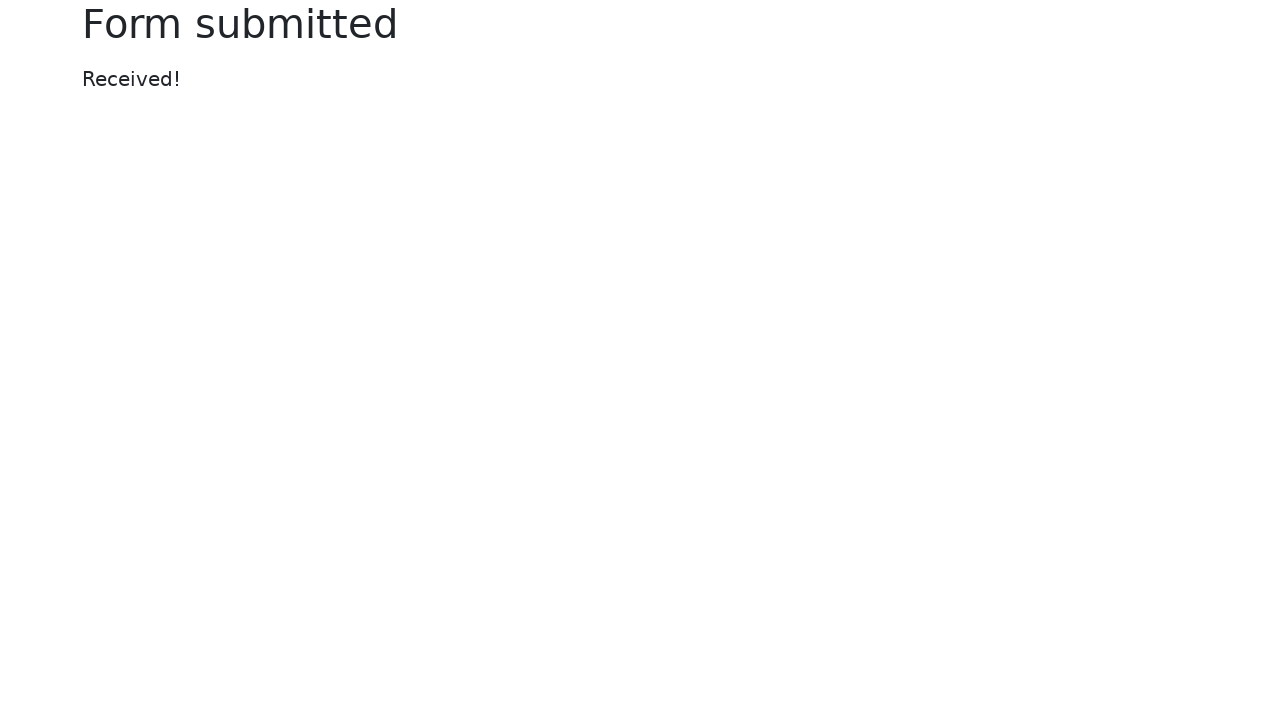

Success message element became visible
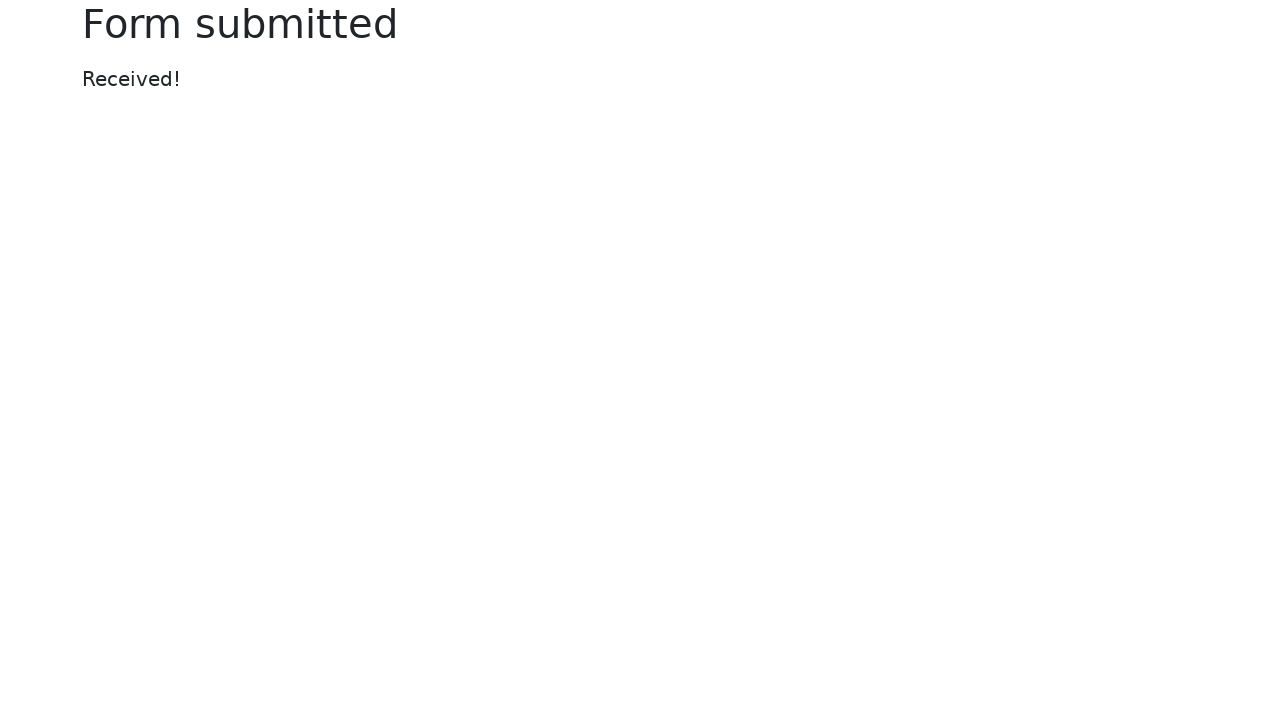

Verified success message text equals 'Received!'
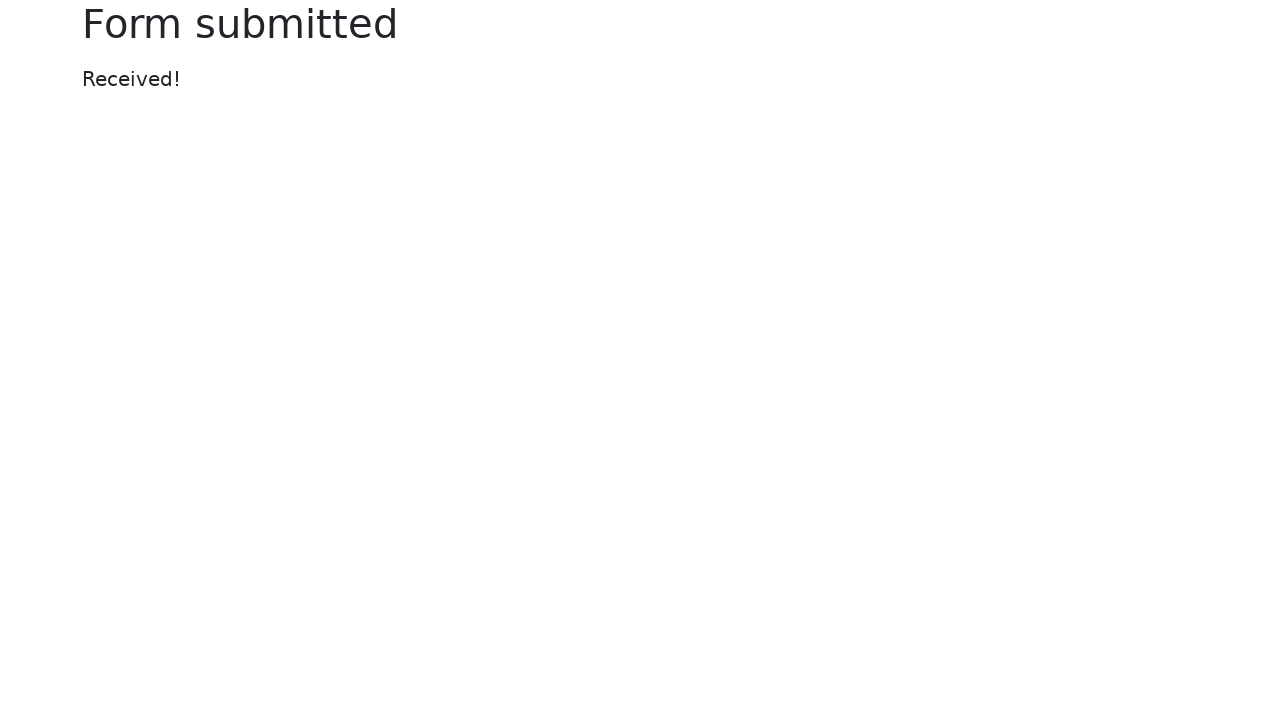

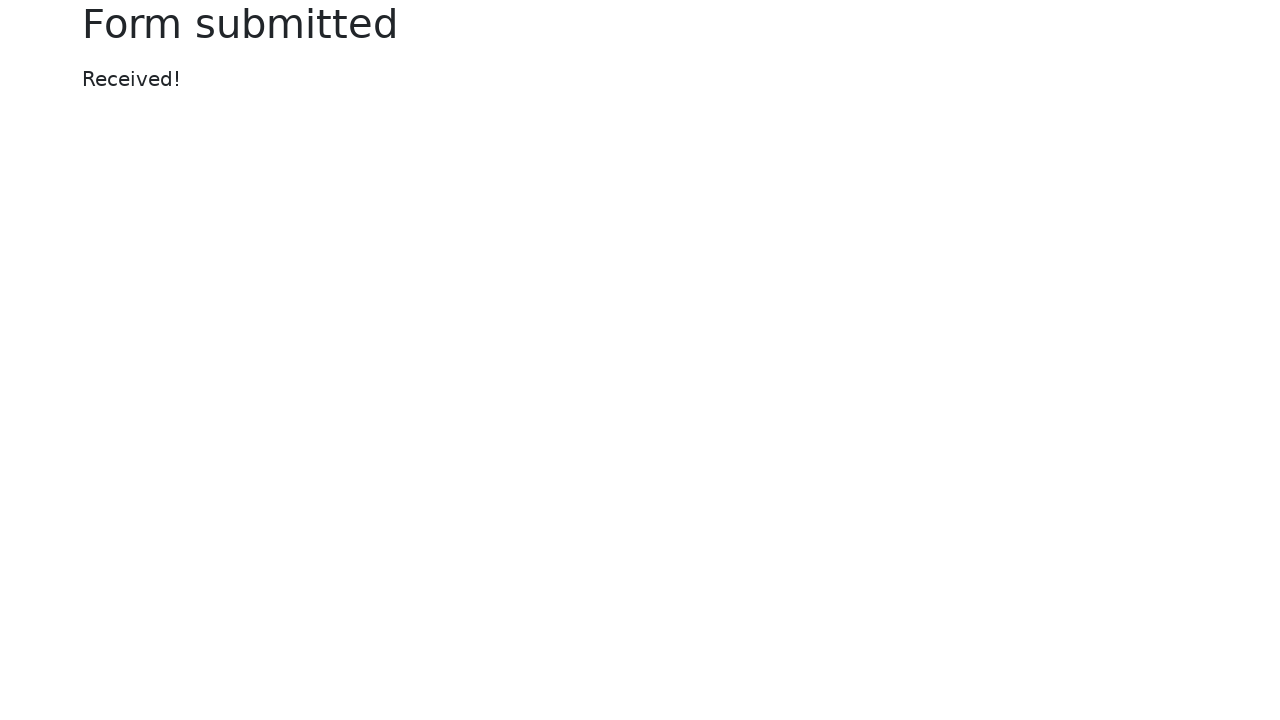